Tests checkbox functionality by verifying the checkbox is displayed and enabled, then clicking it to select it and verifying the selection state changes

Starting URL: https://www.qa-practice.com/elements/checkbox/single_checkbox

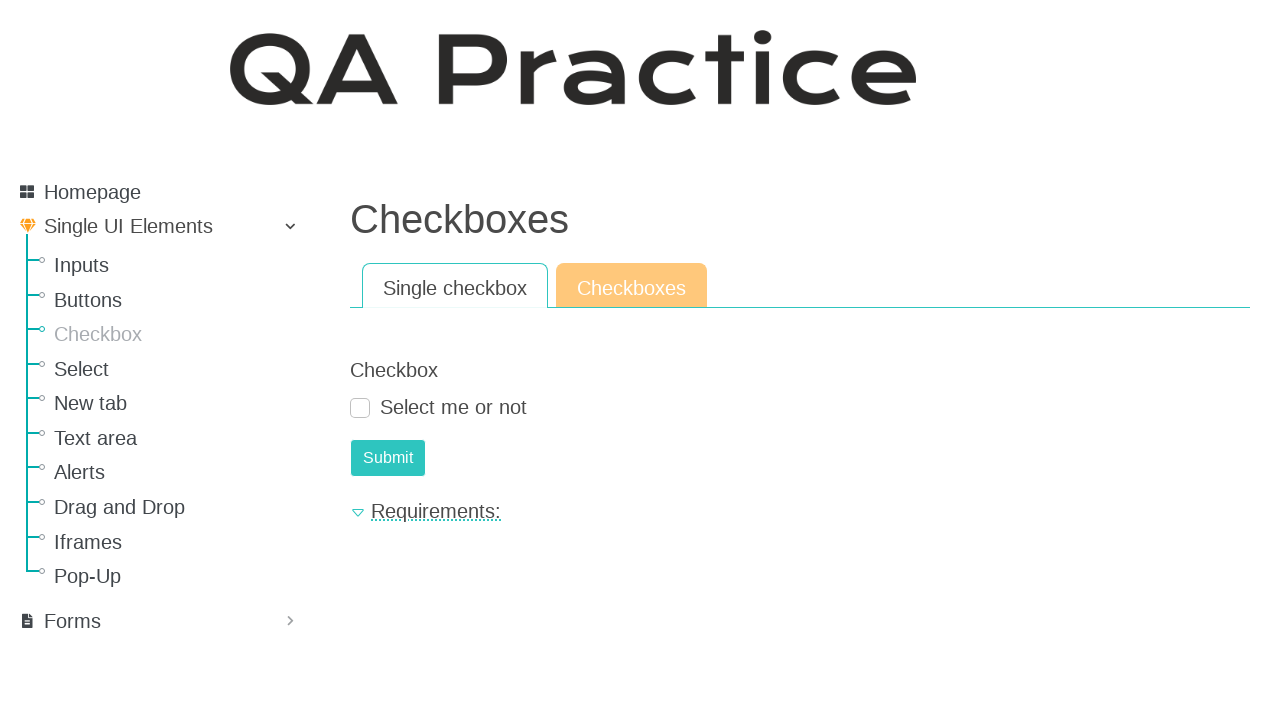

Waited for checkbox to become visible
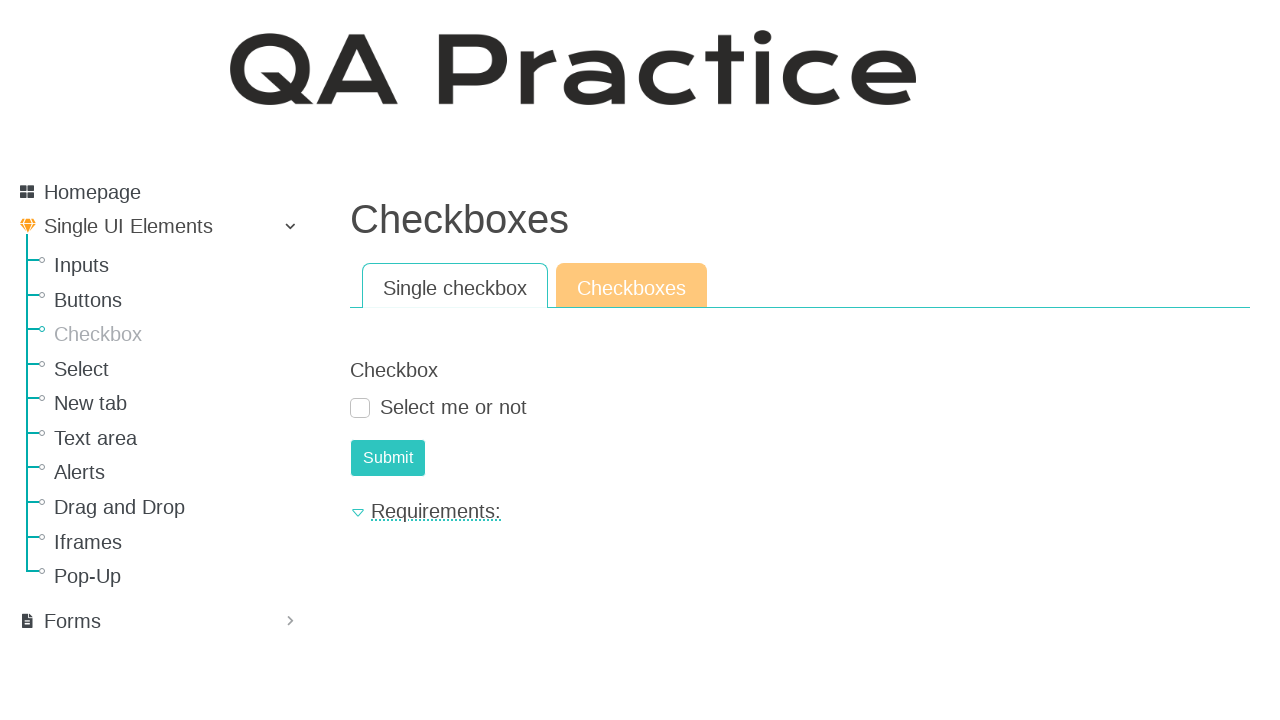

Verified checkbox is visible
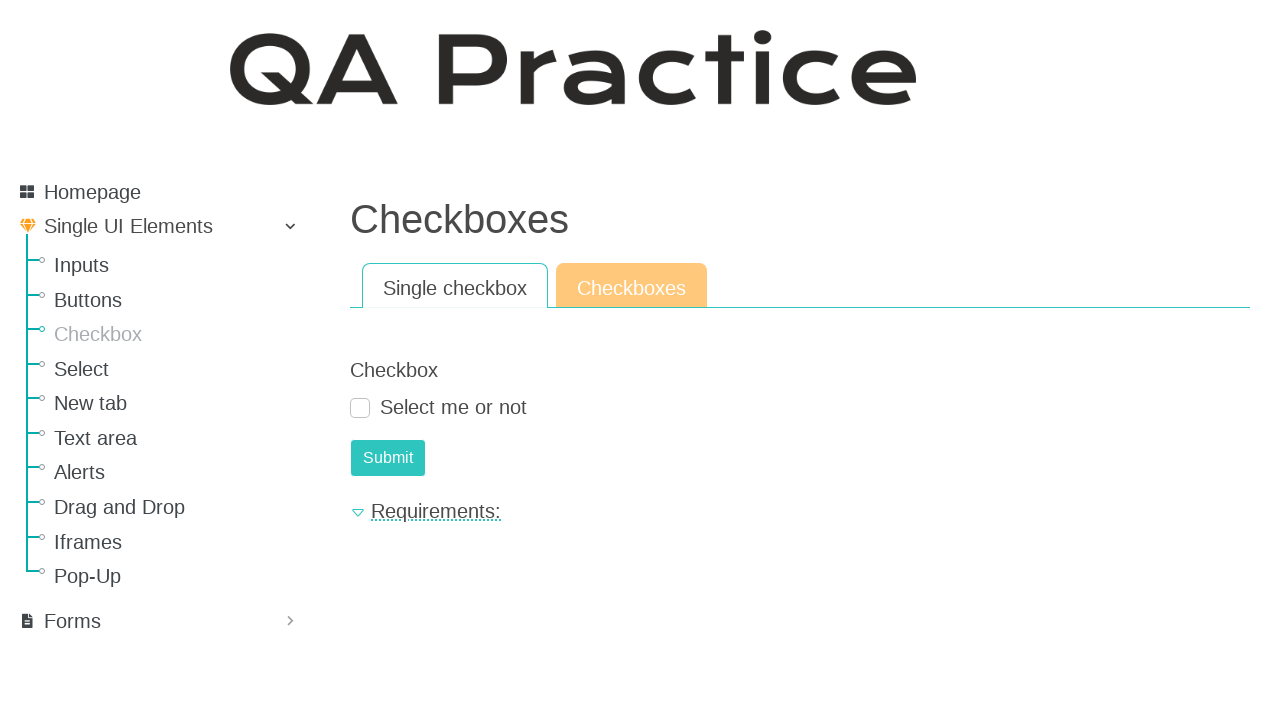

Verified checkbox is enabled
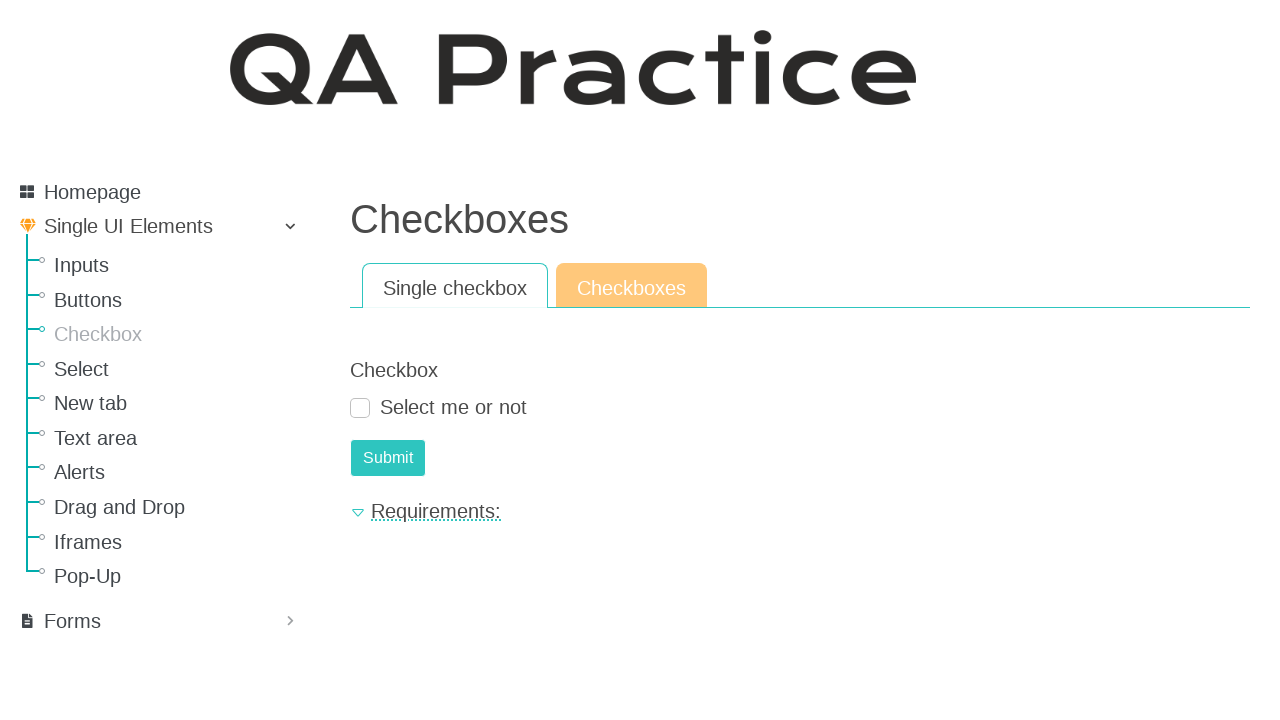

Verified checkbox is not selected initially
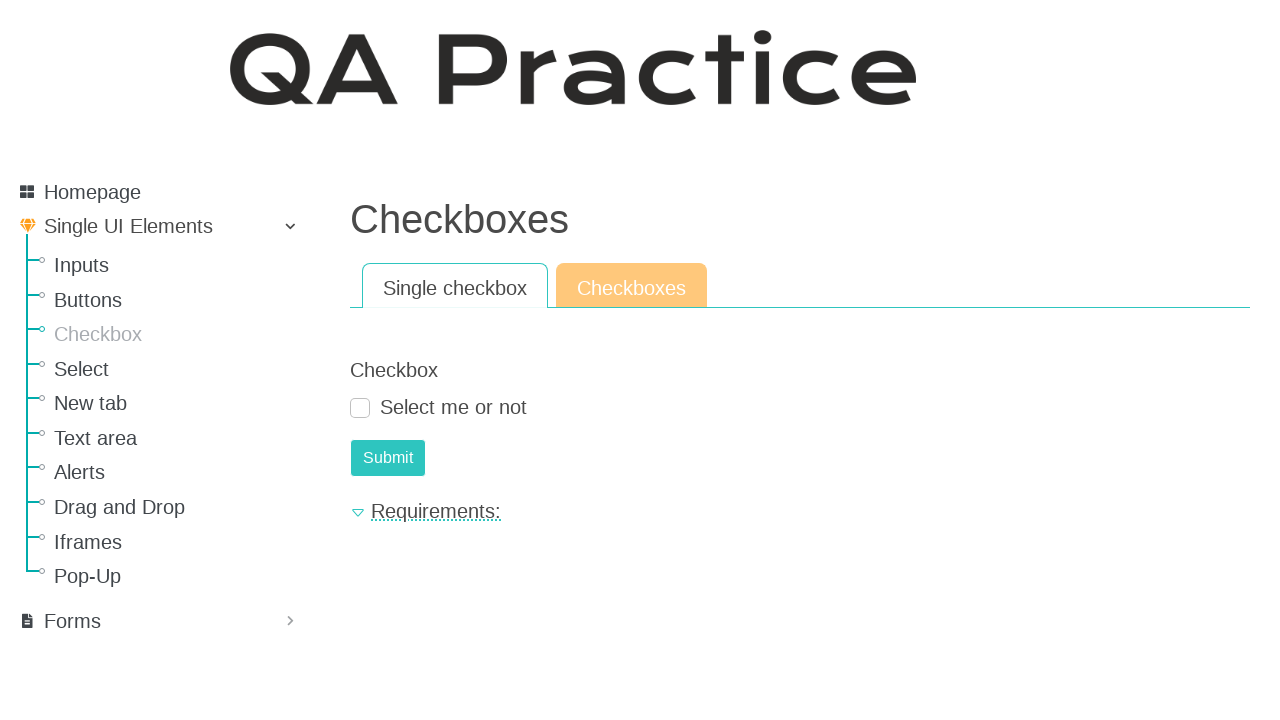

Clicked checkbox to select it at (360, 408) on input[type='checkbox']
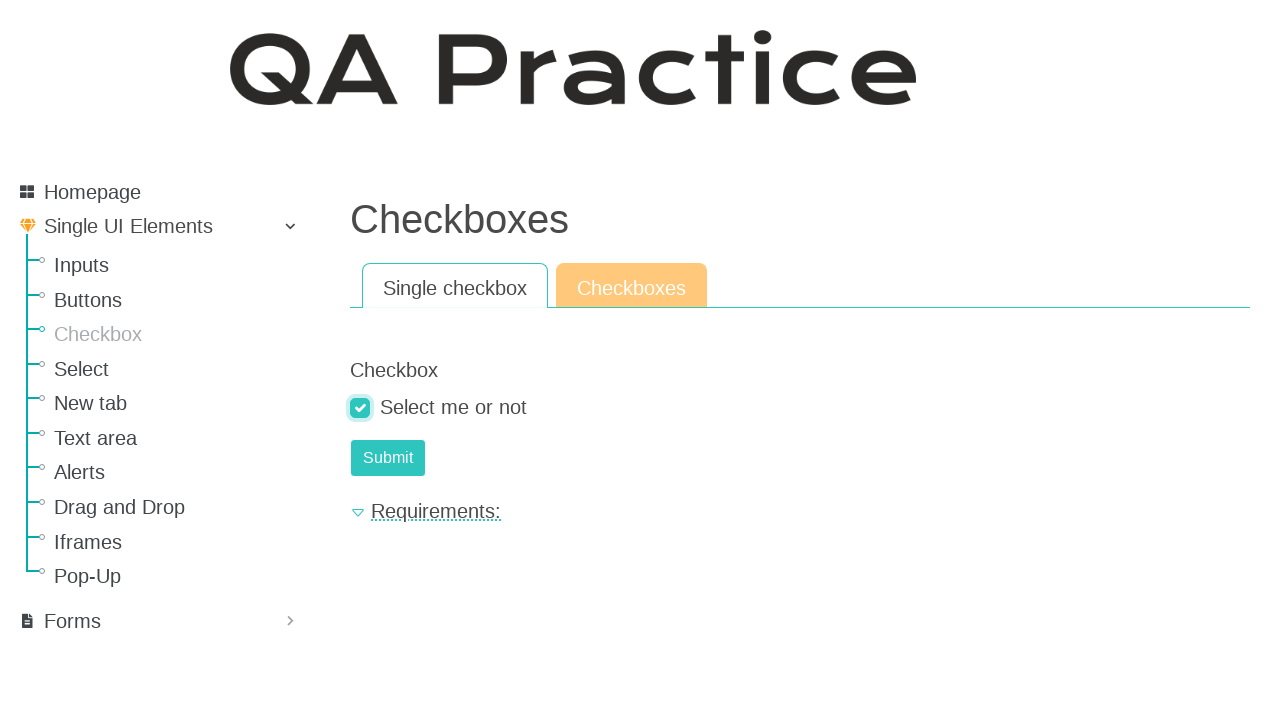

Verified checkbox is now selected after clicking
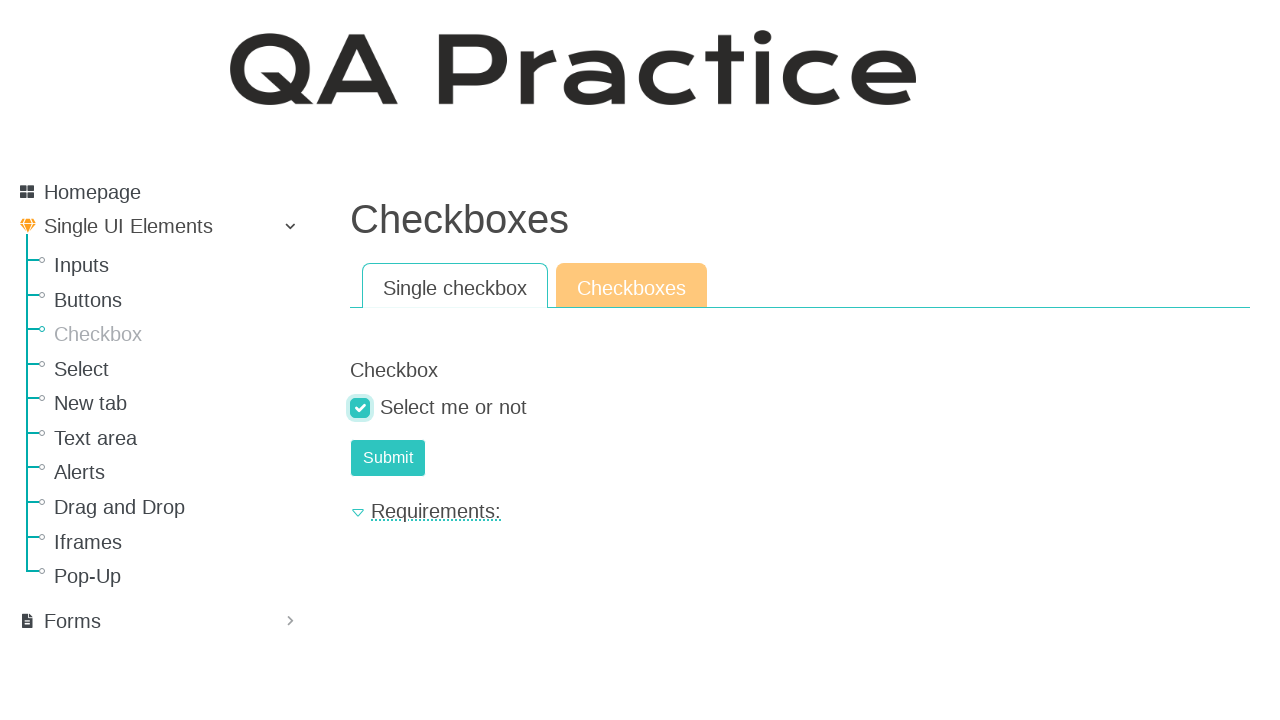

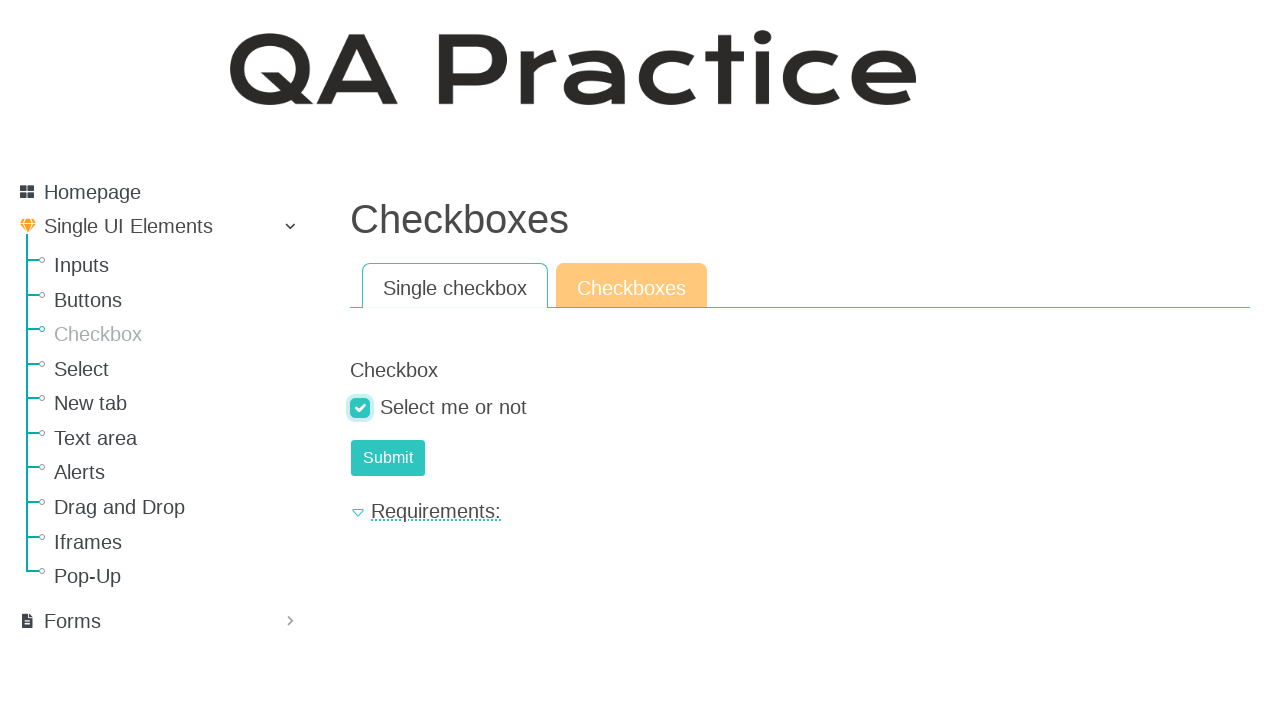